Tests a simple registration form by filling in first name, last name, email, and phone number fields, then submitting the form and handling the confirmation alert.

Starting URL: https://v1.training-support.net/selenium/simple-form

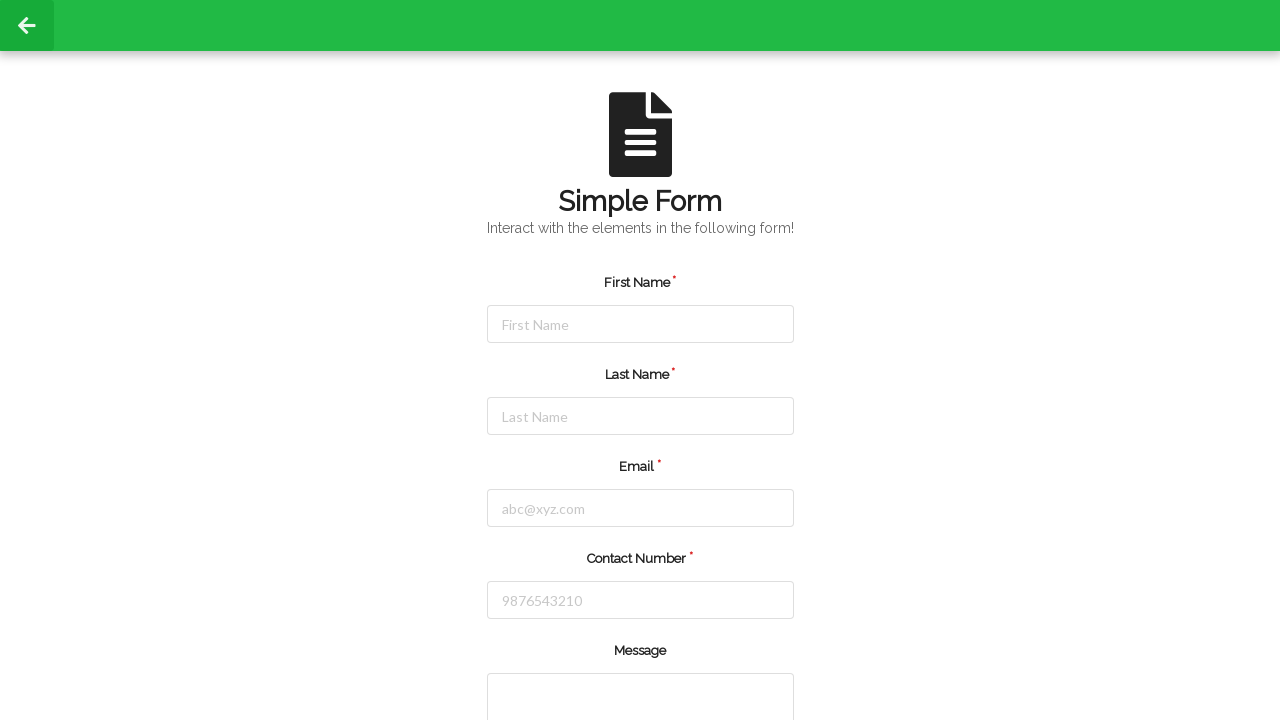

Filled first name field with 'Jennifer' on #firstName
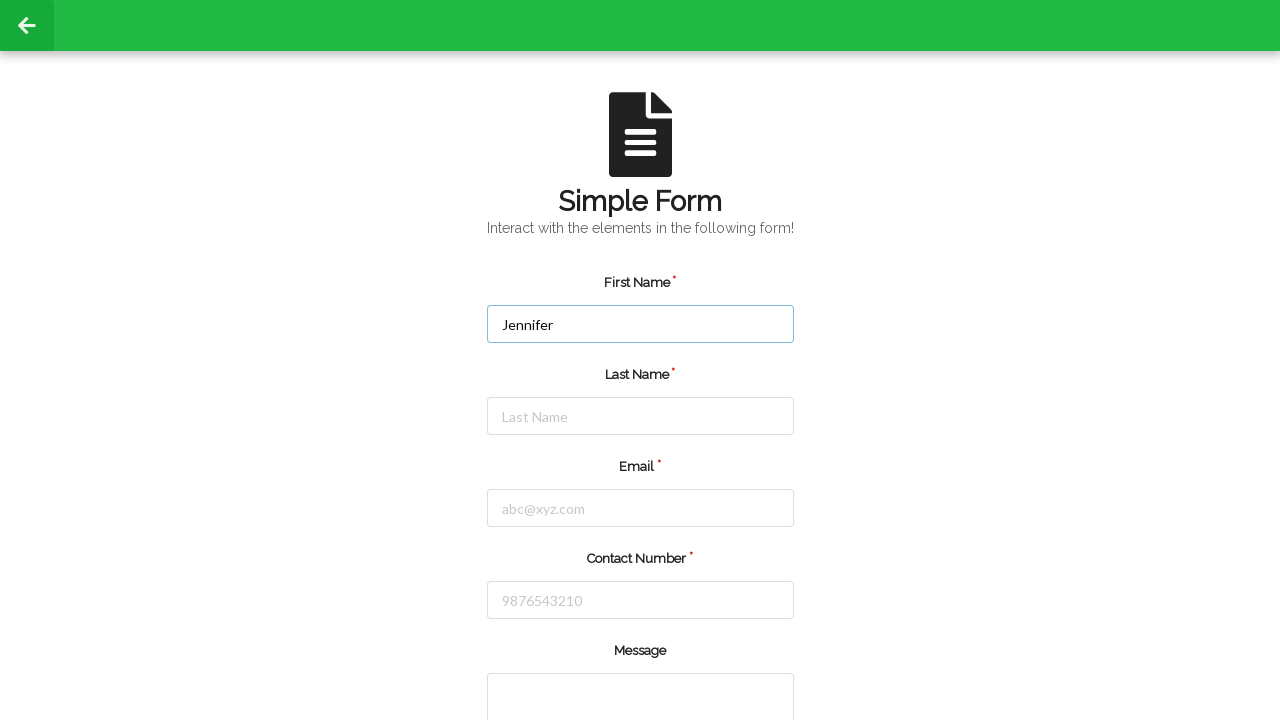

Filled last name field with 'Martinez' on #lastName
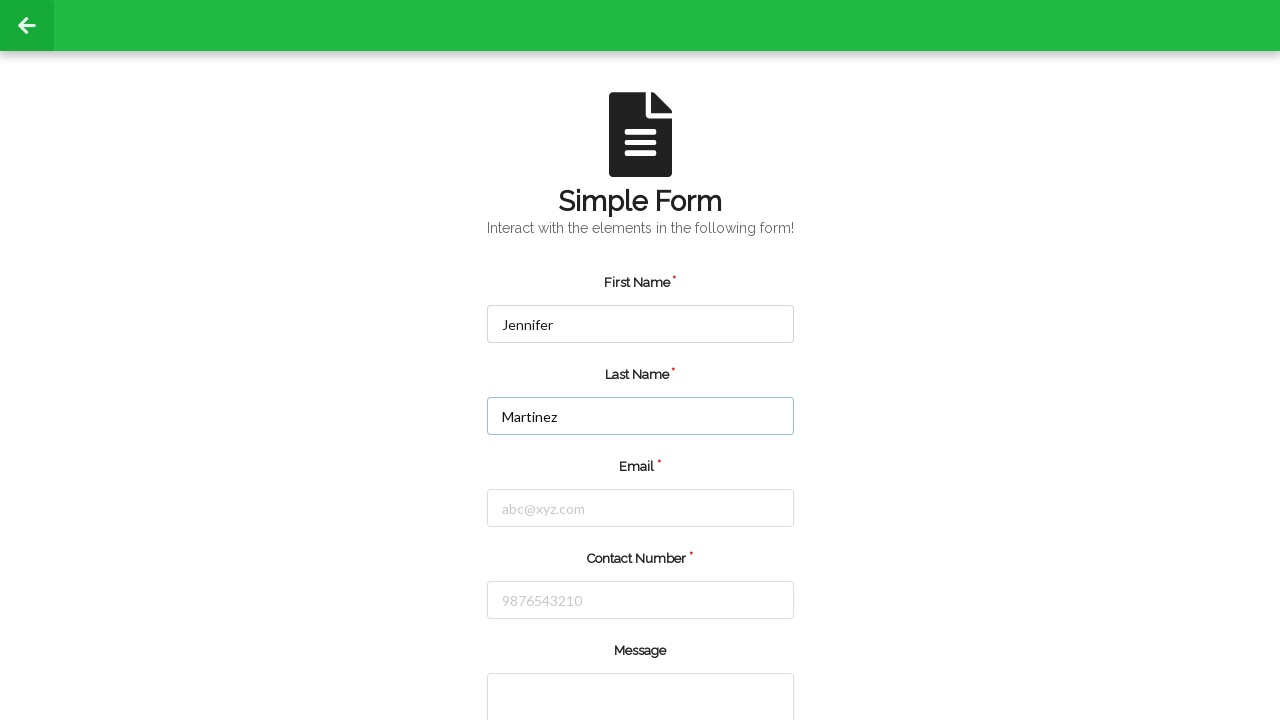

Filled email field with 'jennifer.martinez@example.com' on #email
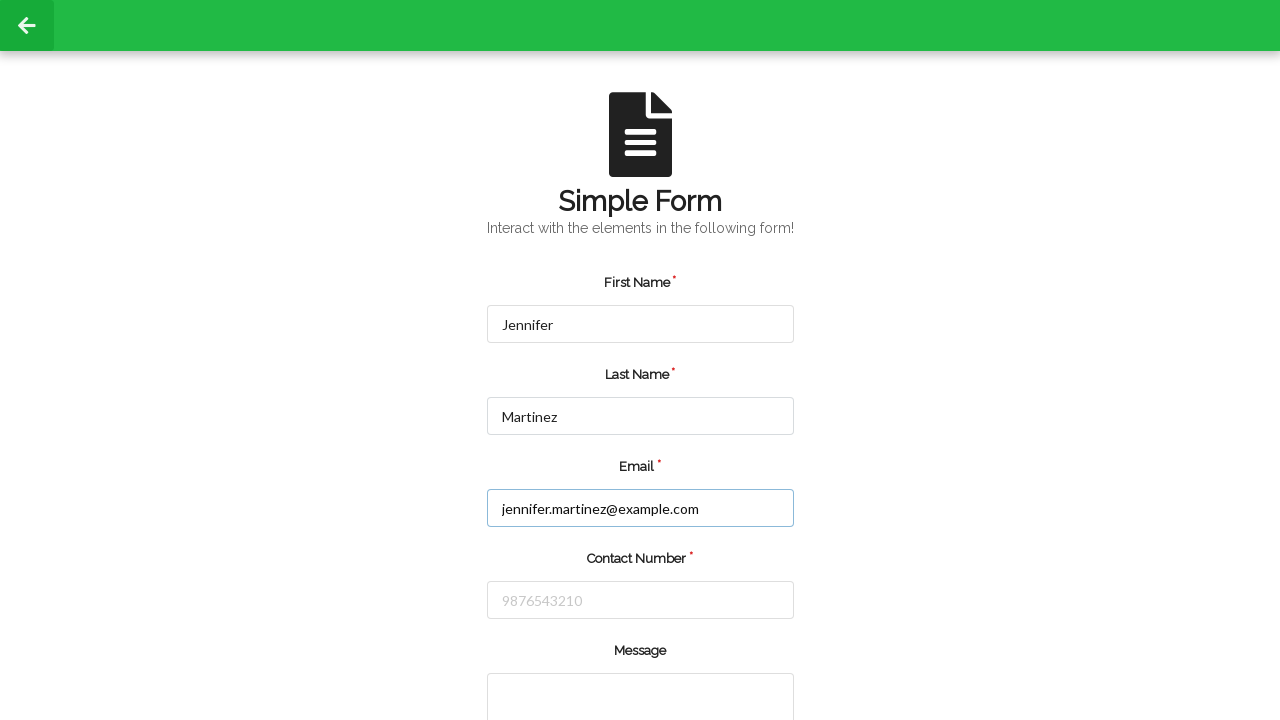

Filled phone number field with '5551234567' on #number
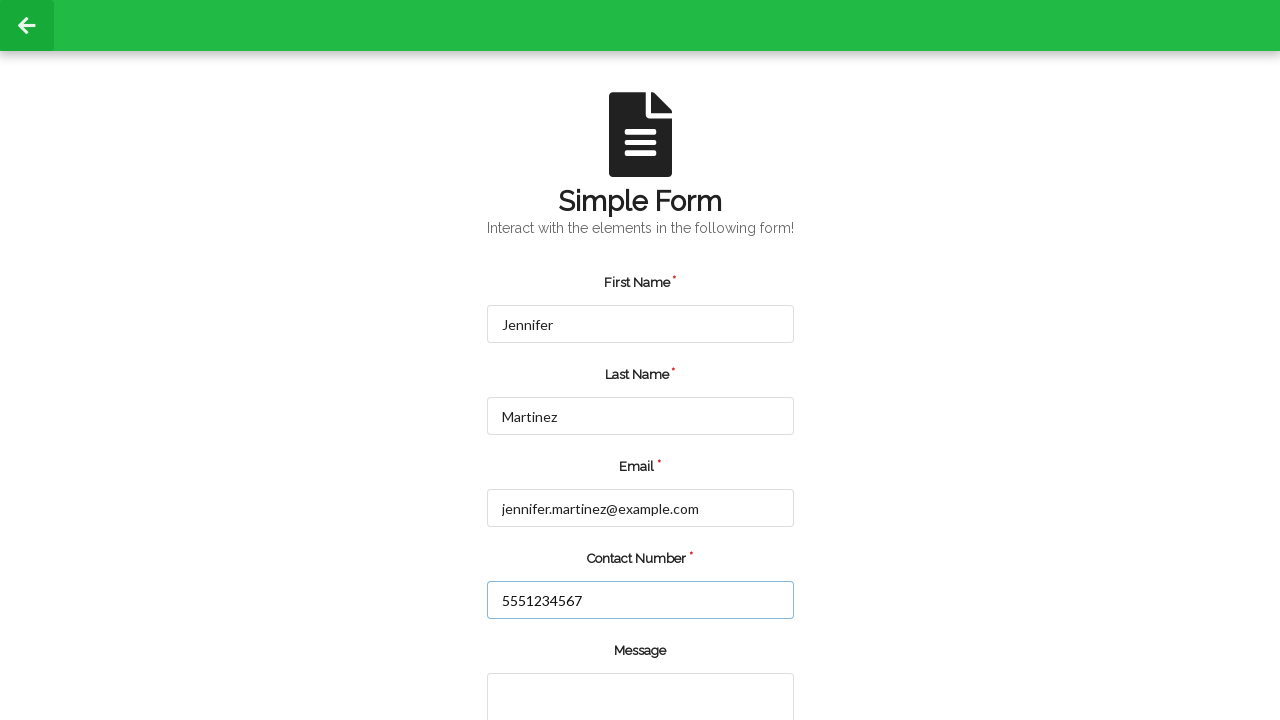

Clicked submit button at (558, 660) on input.green
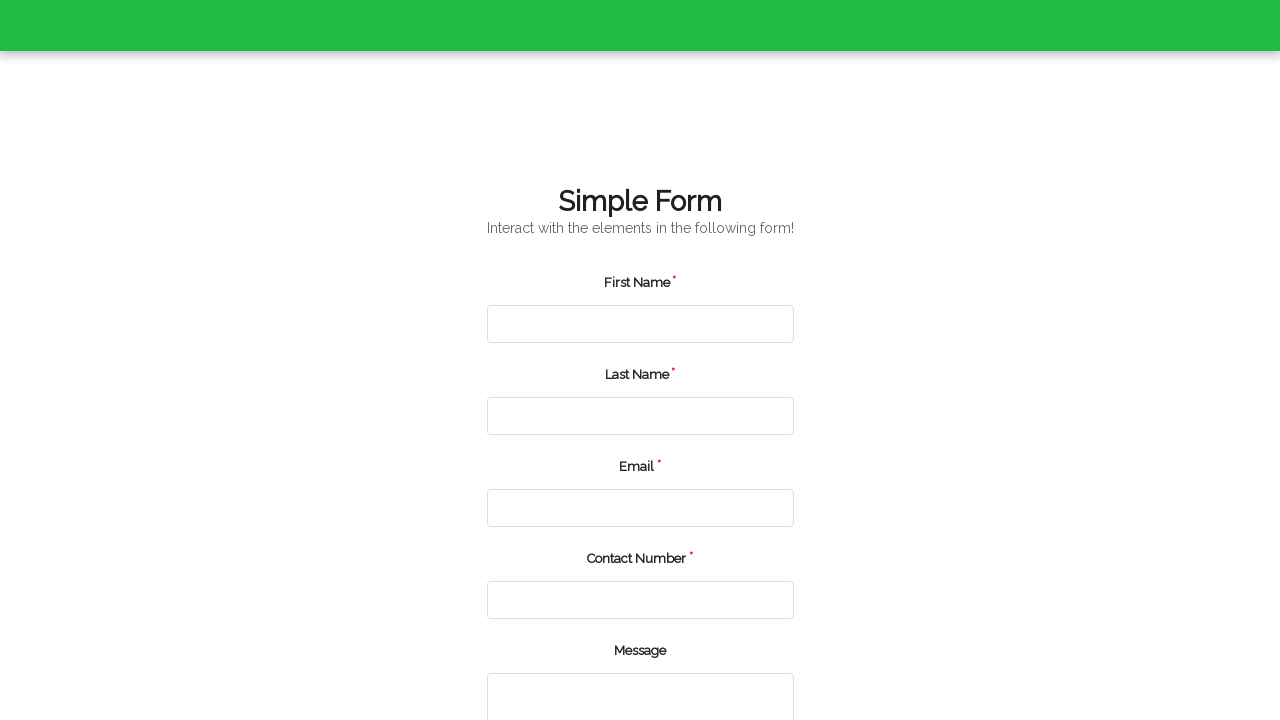

Set up alert dialog handler to accept dialogs
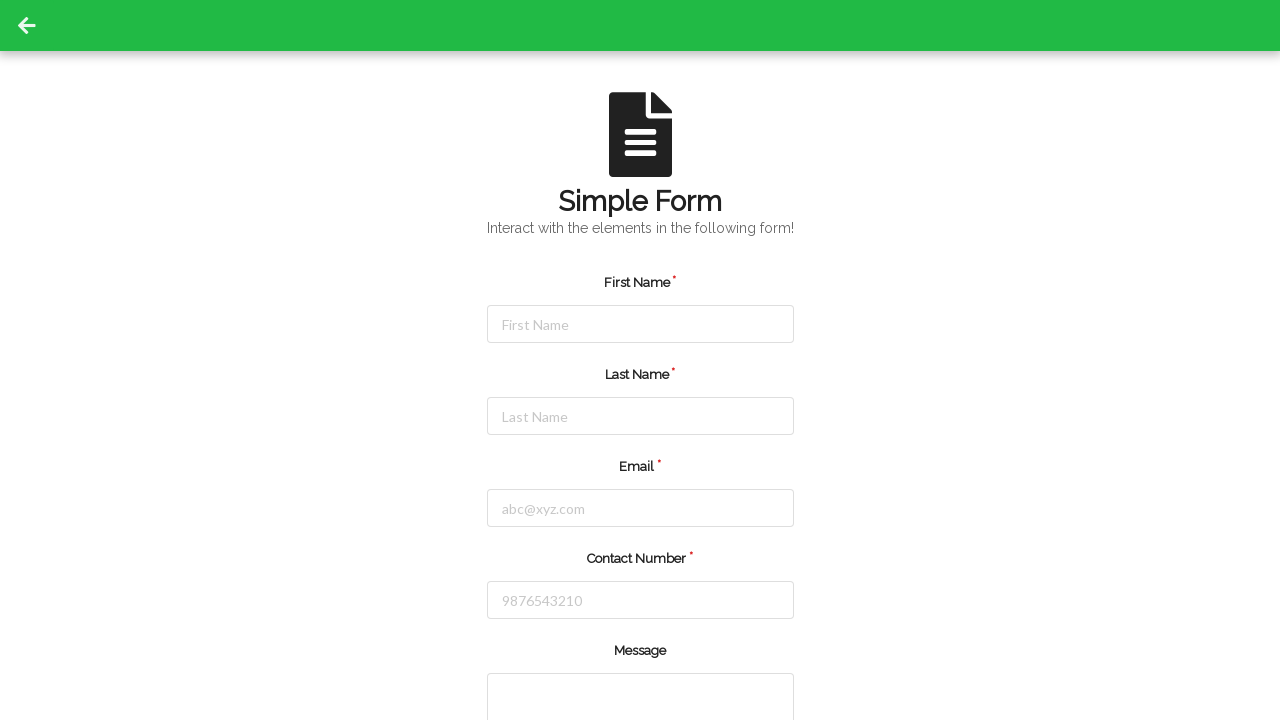

Waited for potential alert dialog
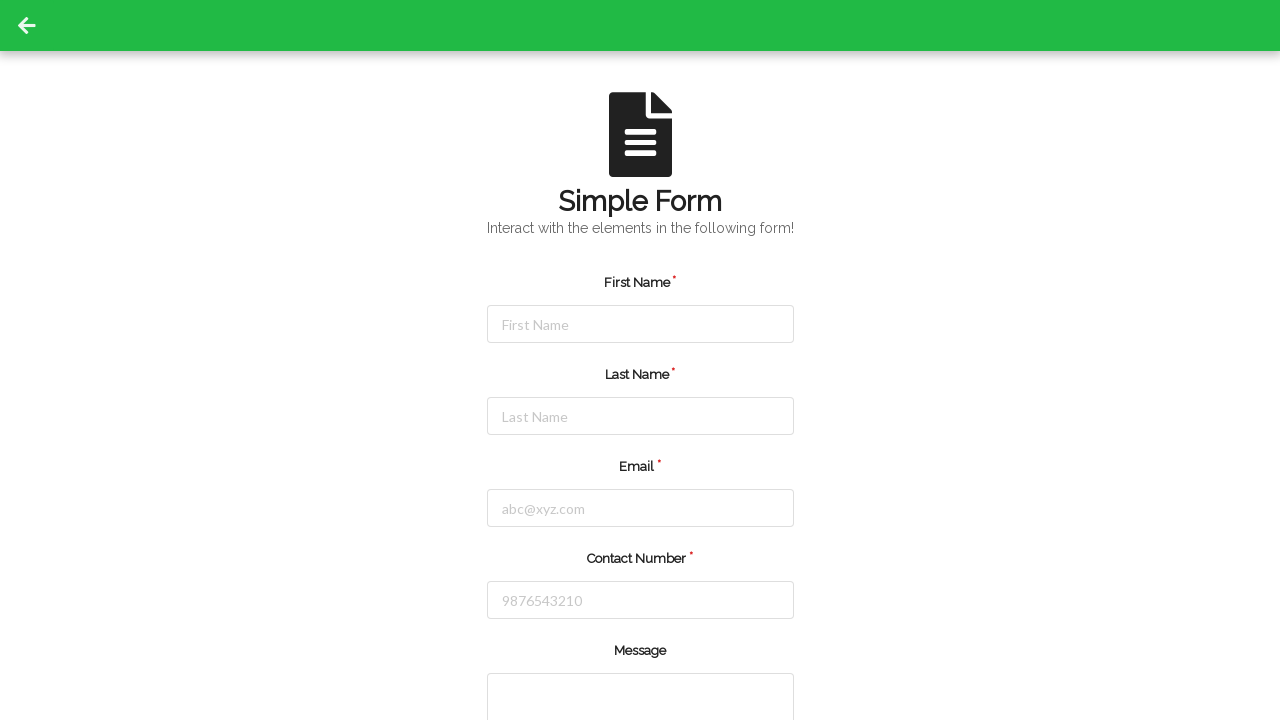

Set up alternate dialog handler to log and accept alerts
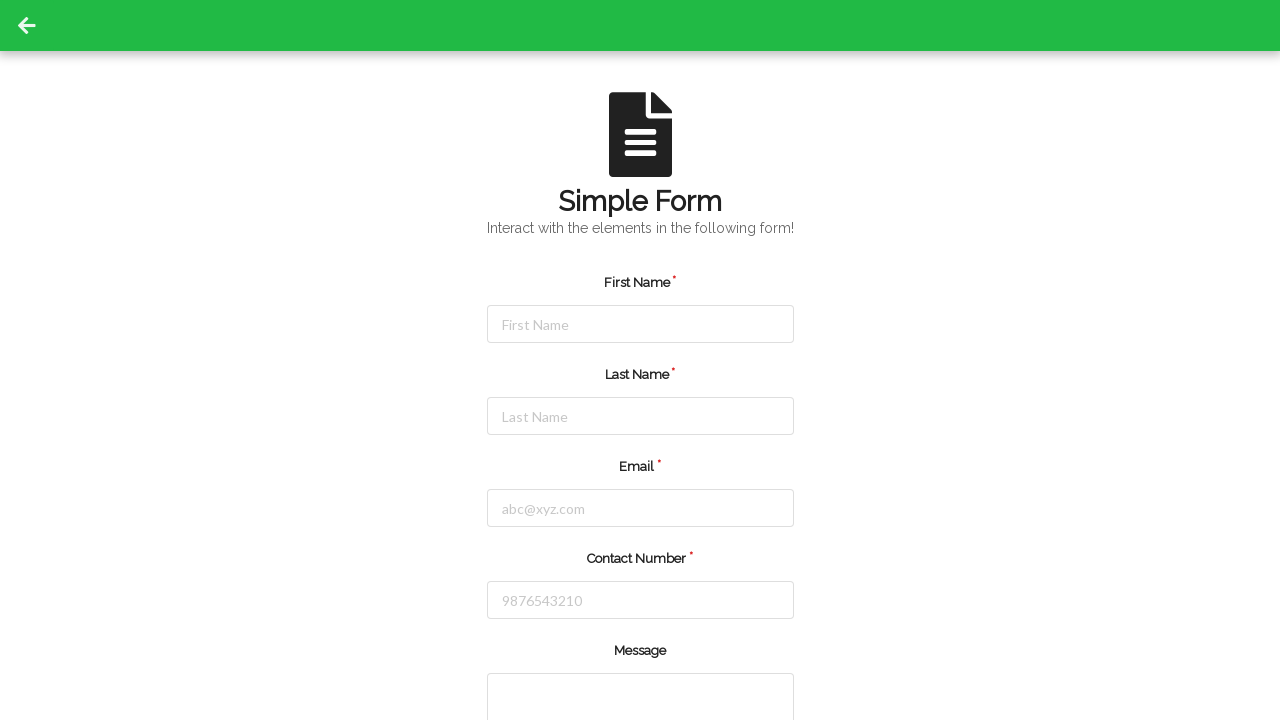

Filled first name field with 'Robert' on #firstName
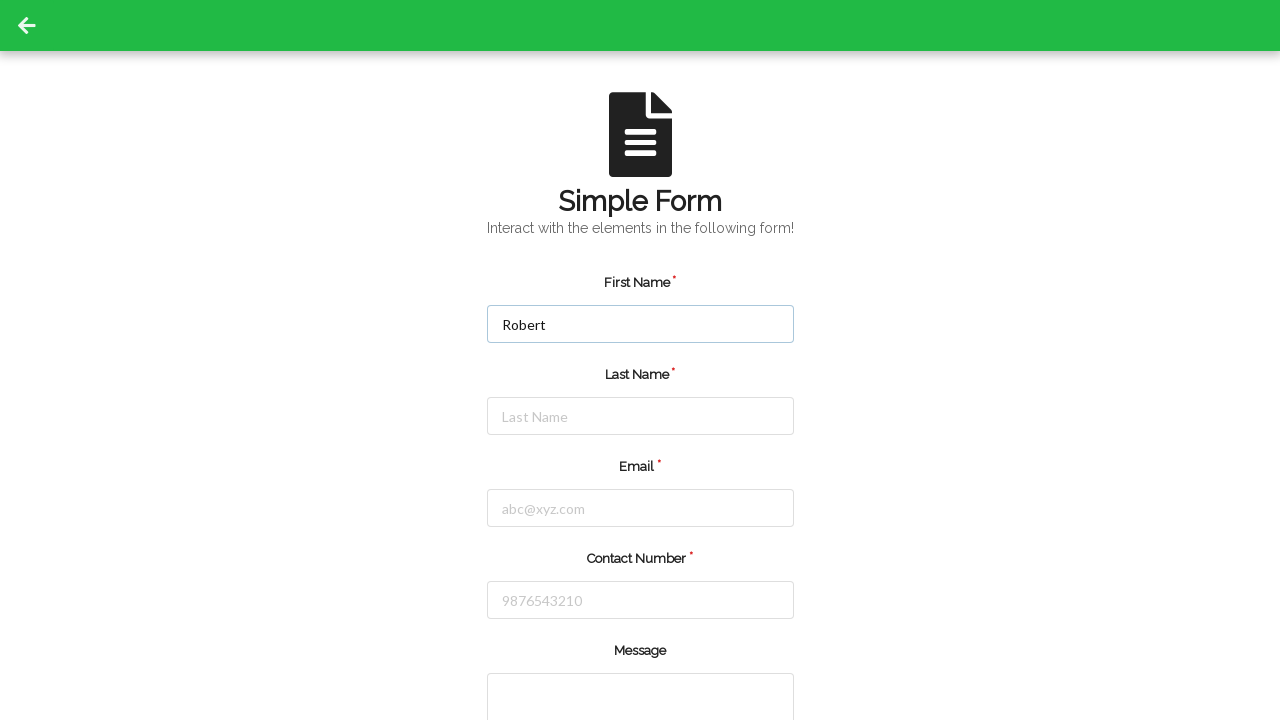

Filled last name field with 'Thompson' on #lastName
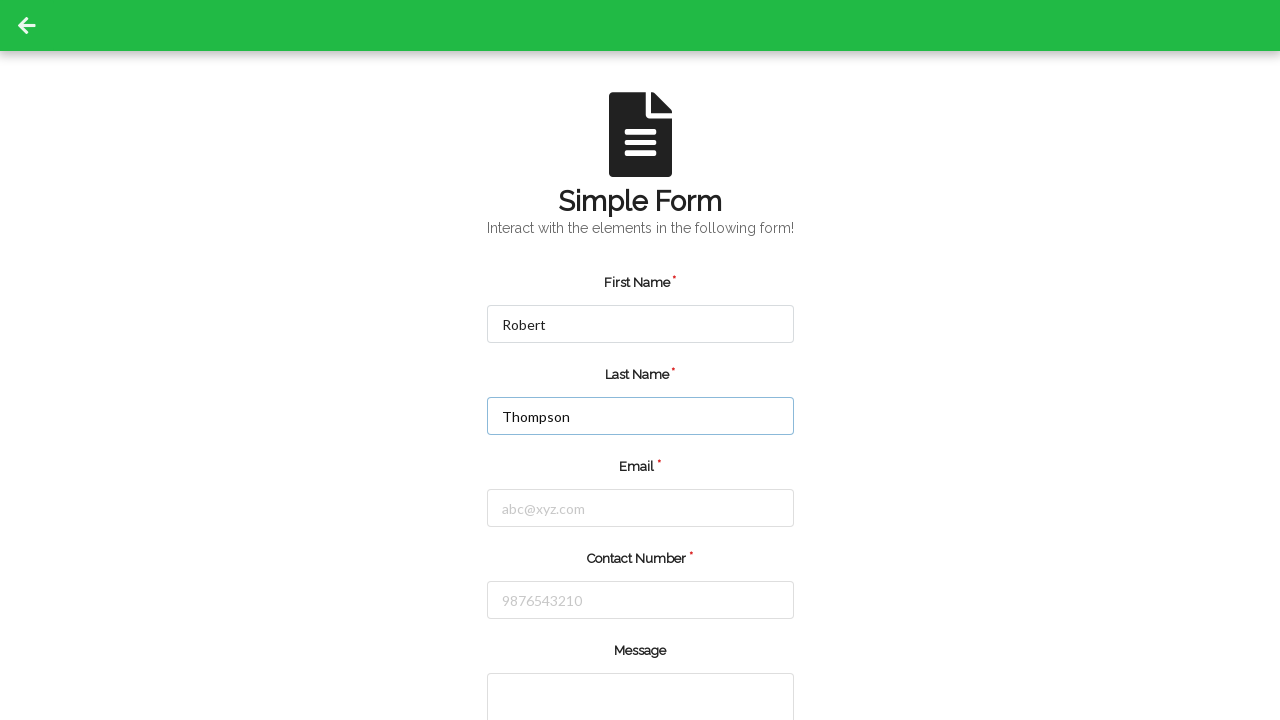

Filled email field with 'robert.thompson@testmail.com' on #email
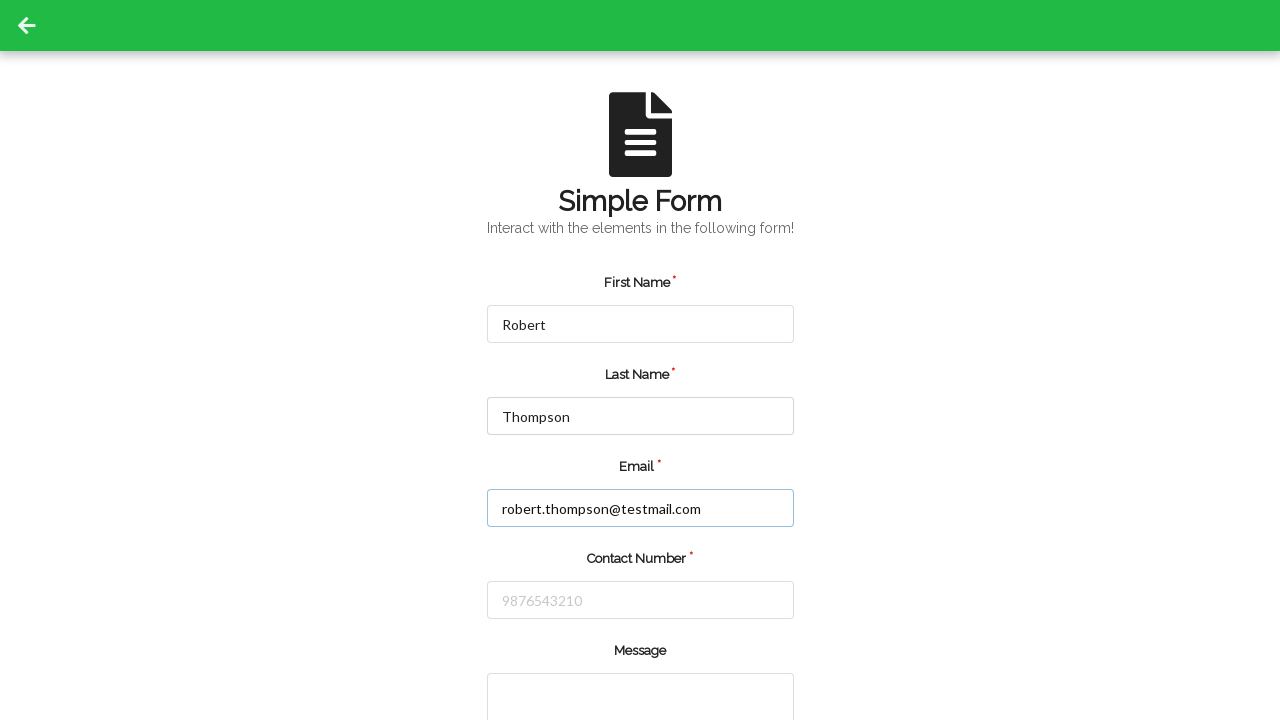

Filled phone number field with '5559876543' on #number
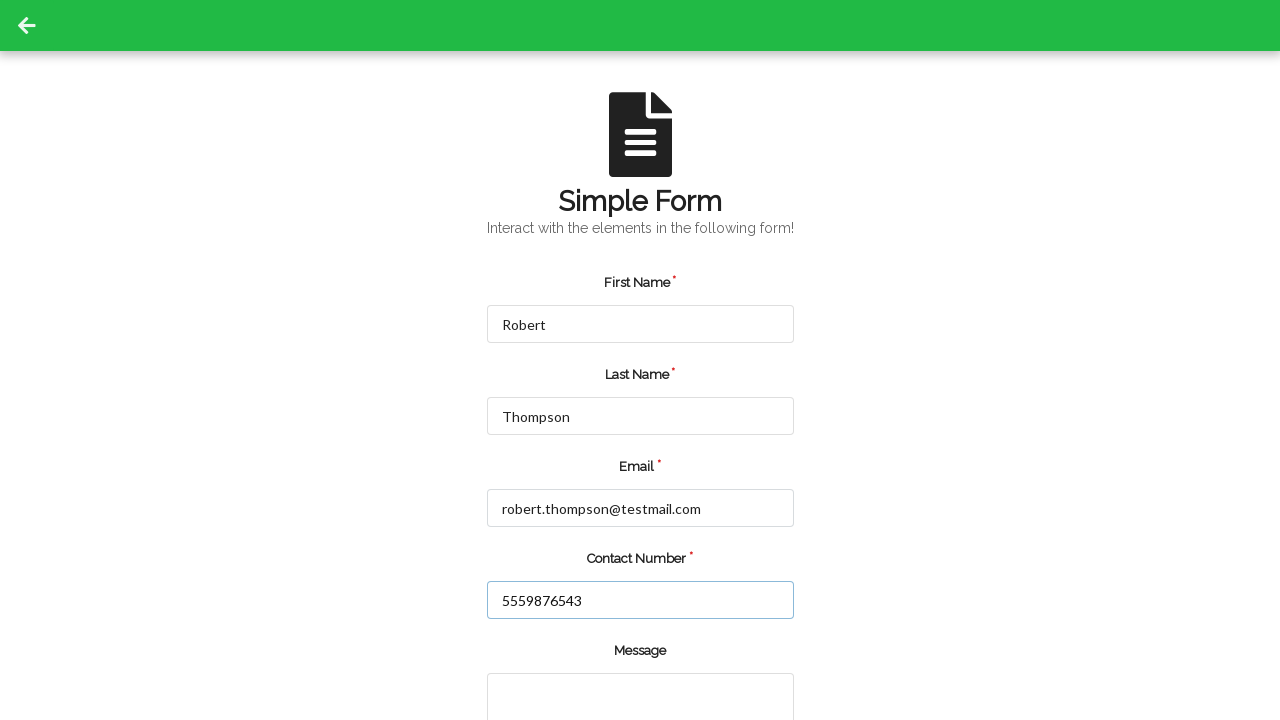

Clicked submit button to complete registration form at (558, 660) on input.green
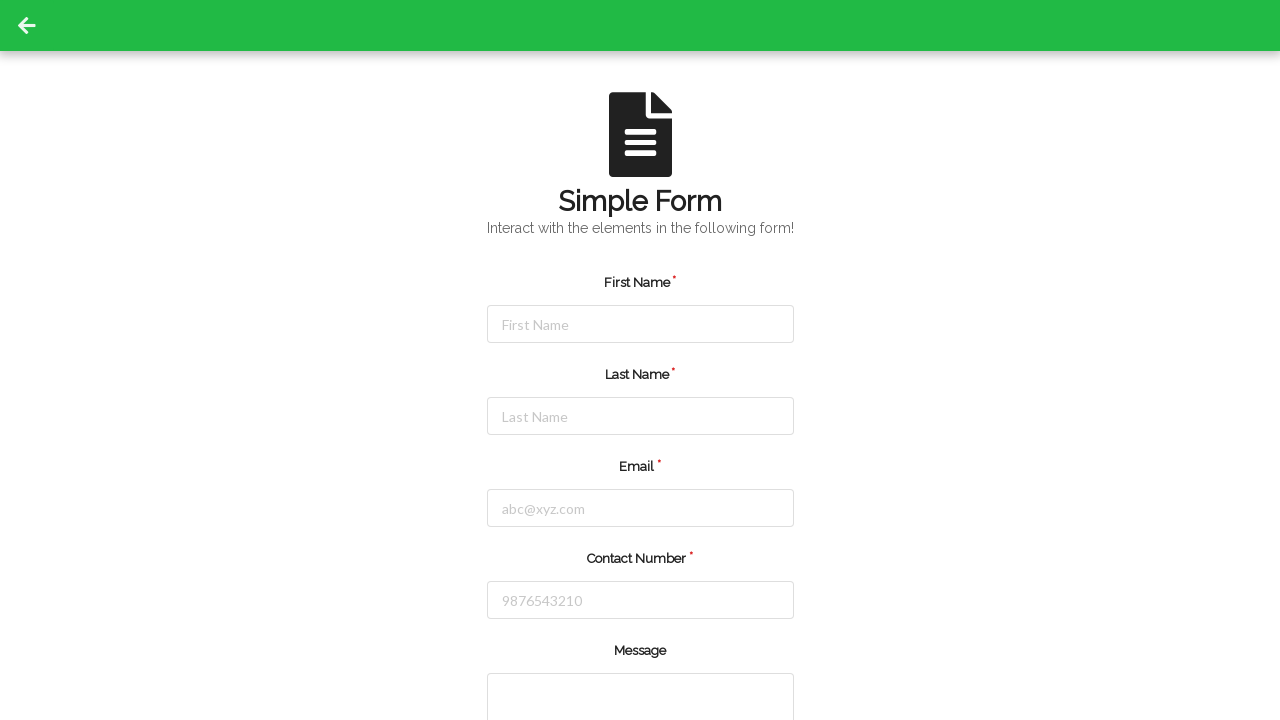

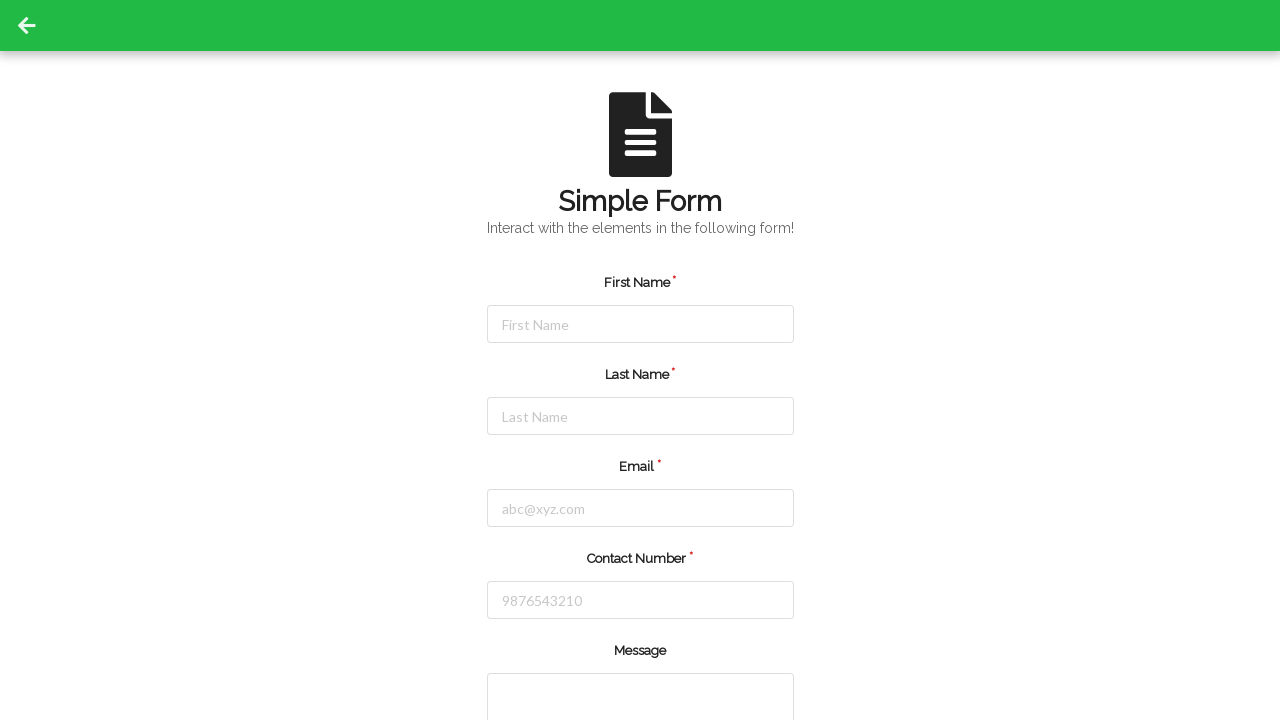